Tests the text box form by filling in user details (name, email, current address, permanent address) and submitting the form, then verifying the output is displayed.

Starting URL: https://demoqa.com/elements

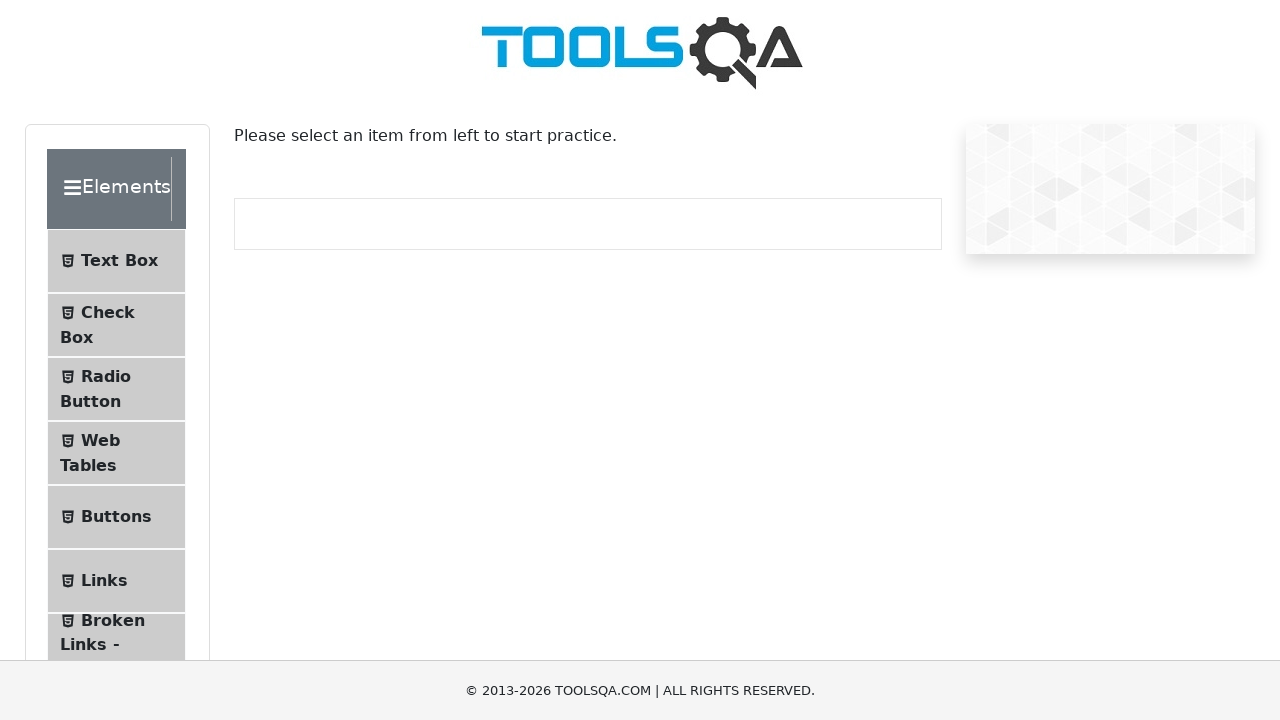

Clicked on the text box element to navigate to the text box form at (119, 261) on .text
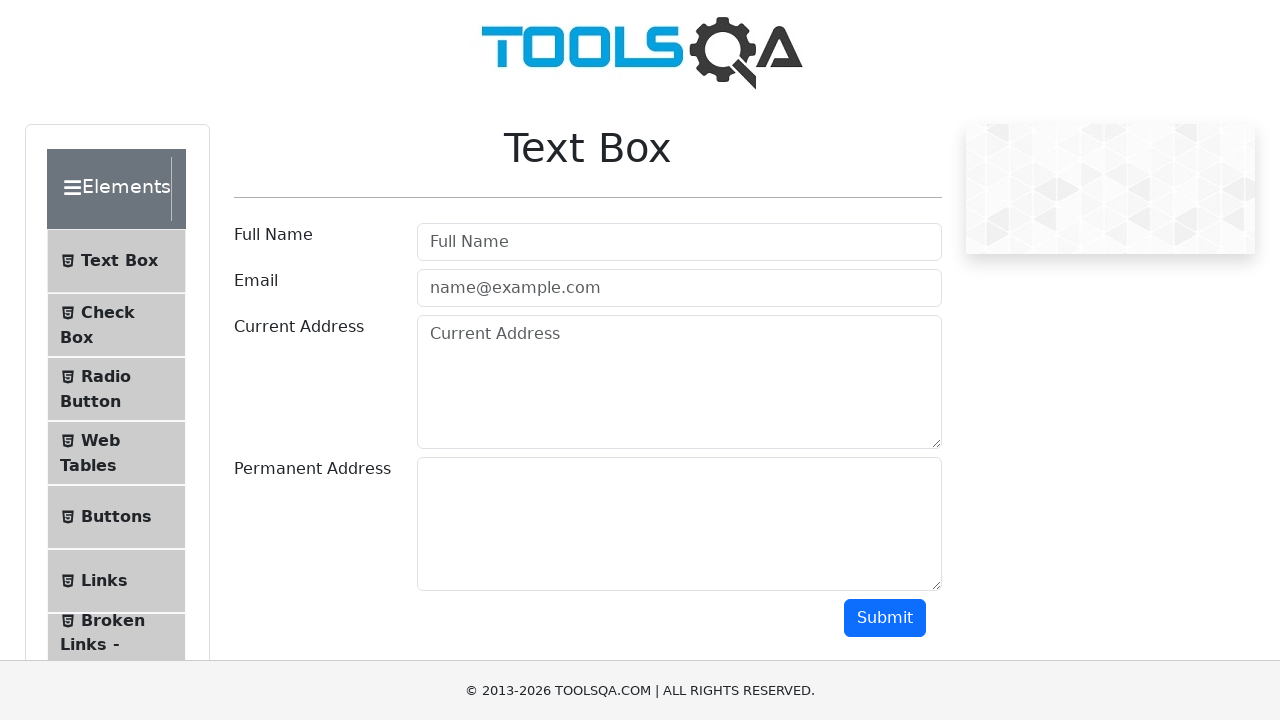

Filled in the full name field with 'John Smith' on #userName
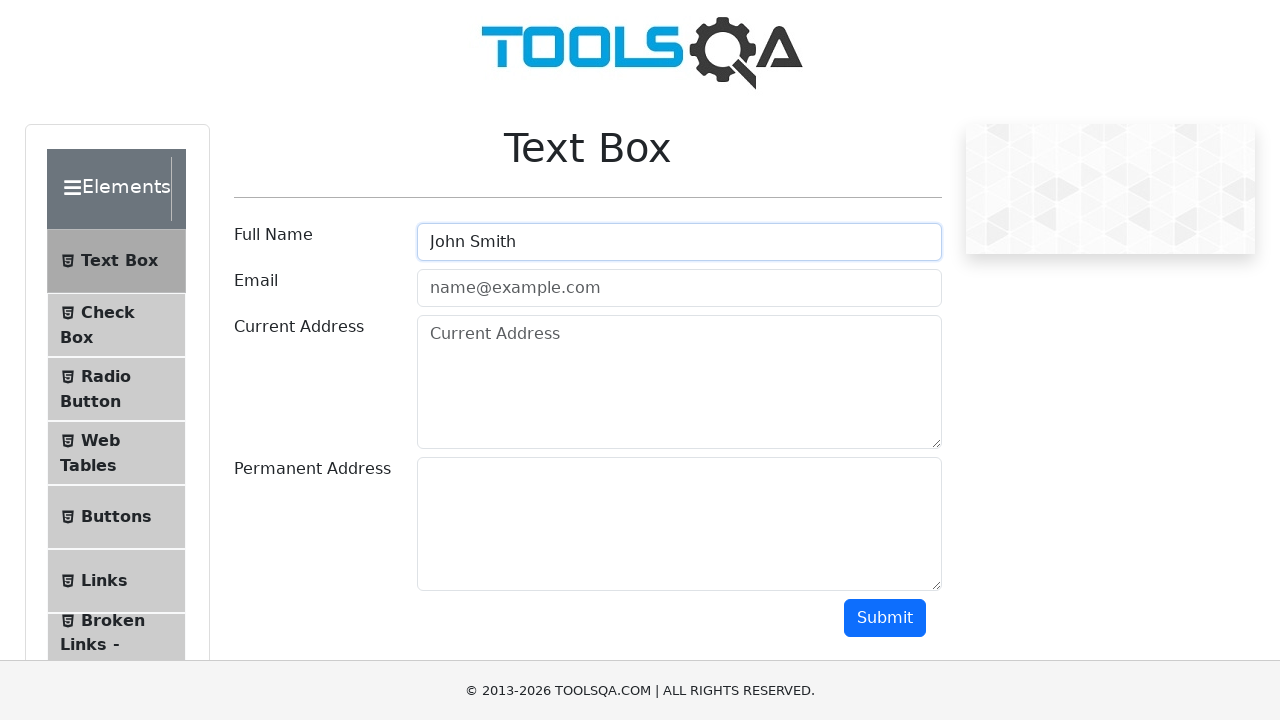

Filled in the email field with 'johnsmith@example.com' on #userEmail
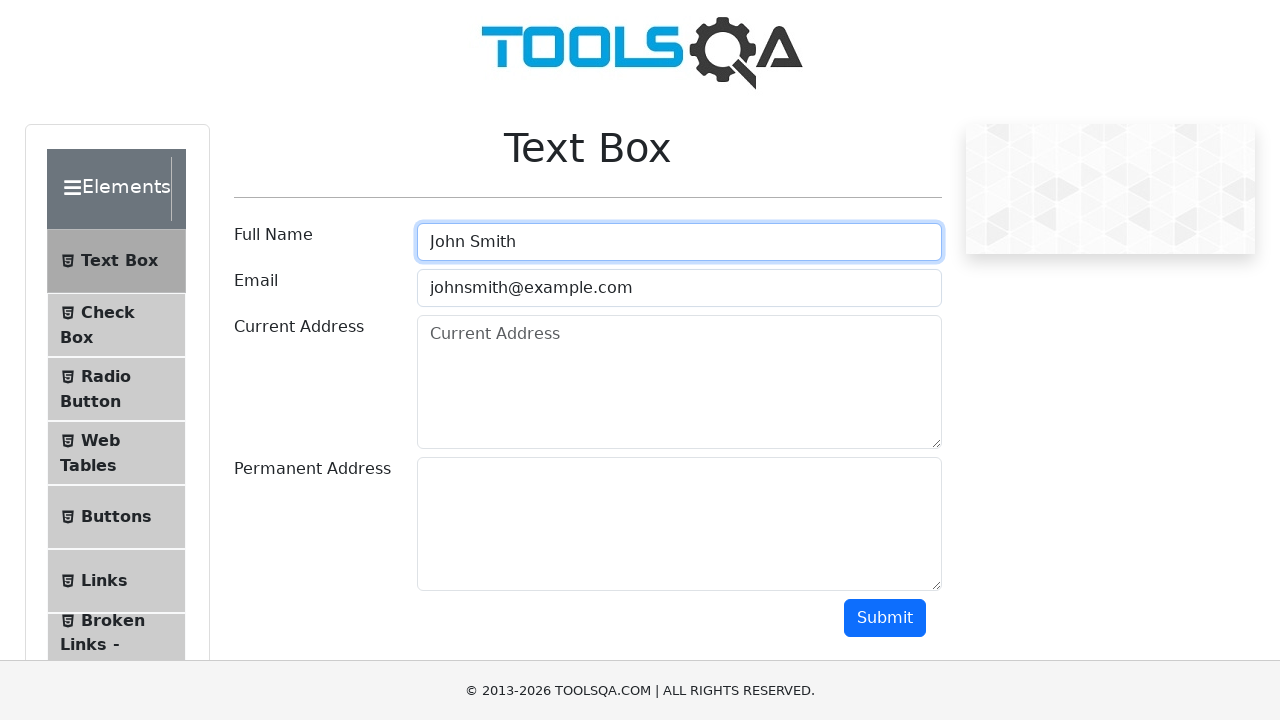

Filled in the current address field with '123 Main Street, New York, NY 10001' on #currentAddress
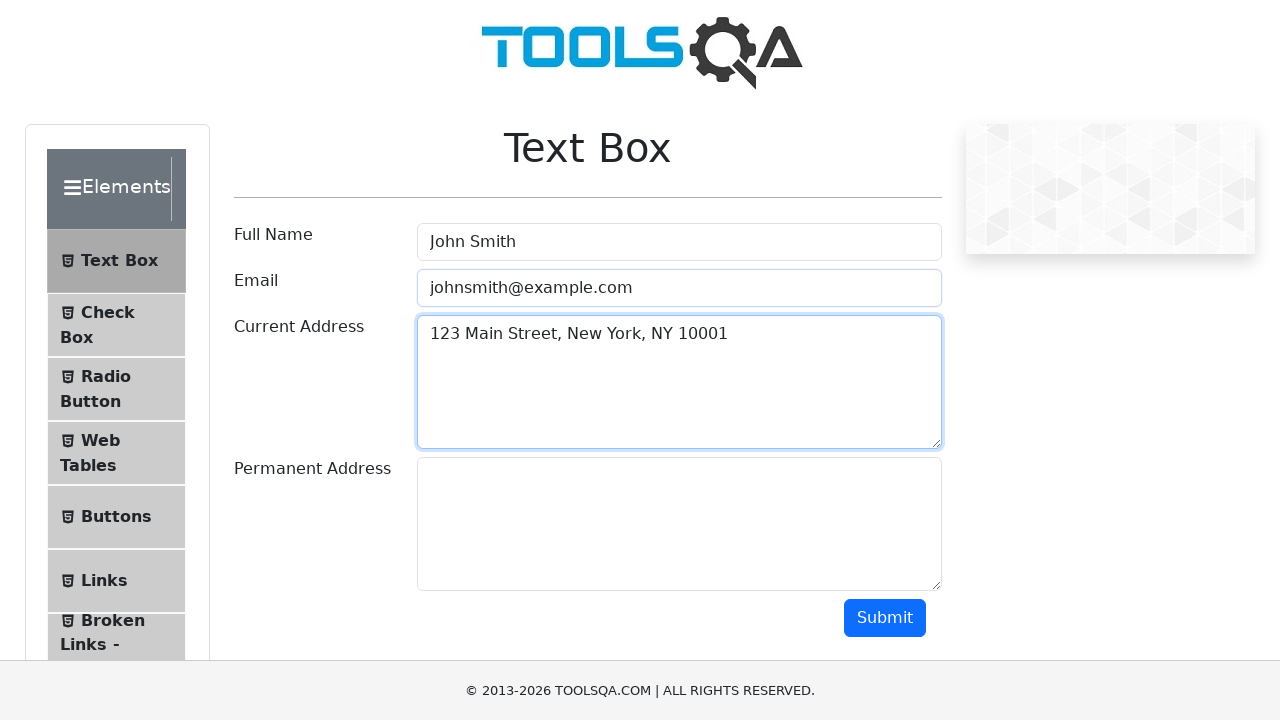

Filled in the permanent address field with '456 Oak Avenue, Los Angeles, CA 90001' on #permanentAddress
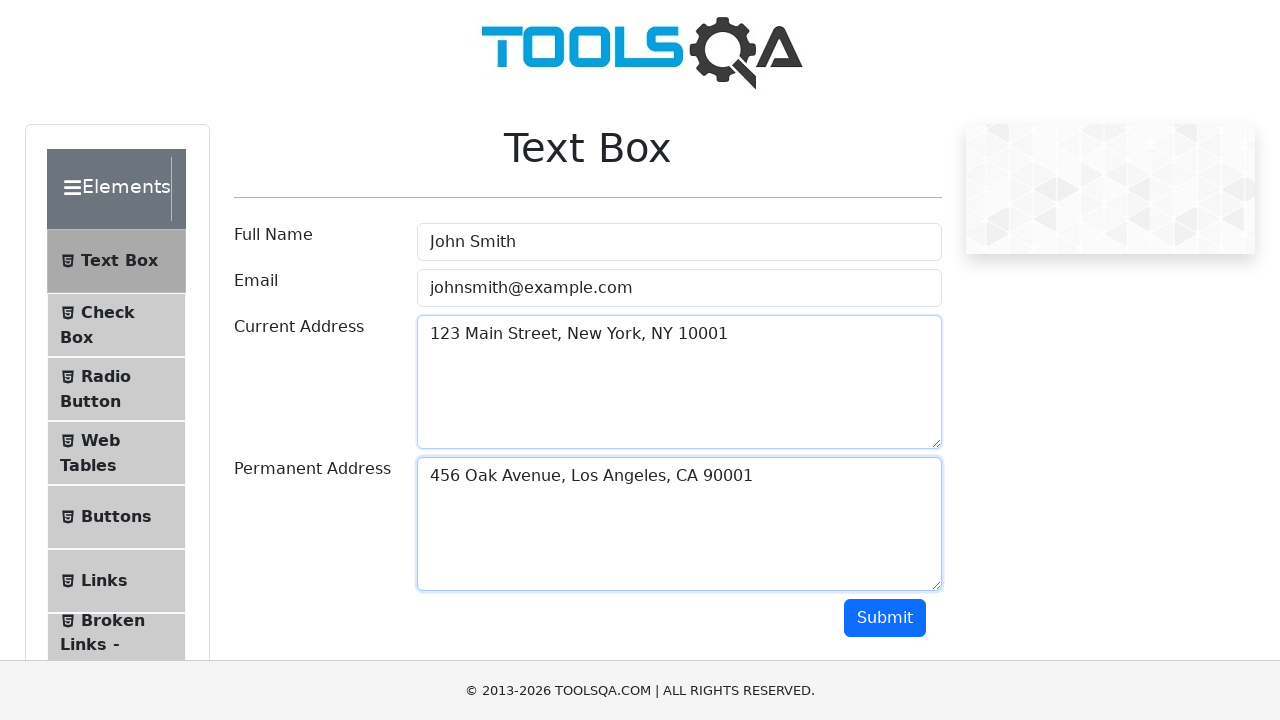

Clicked the submit button to submit the form at (885, 618) on #submit
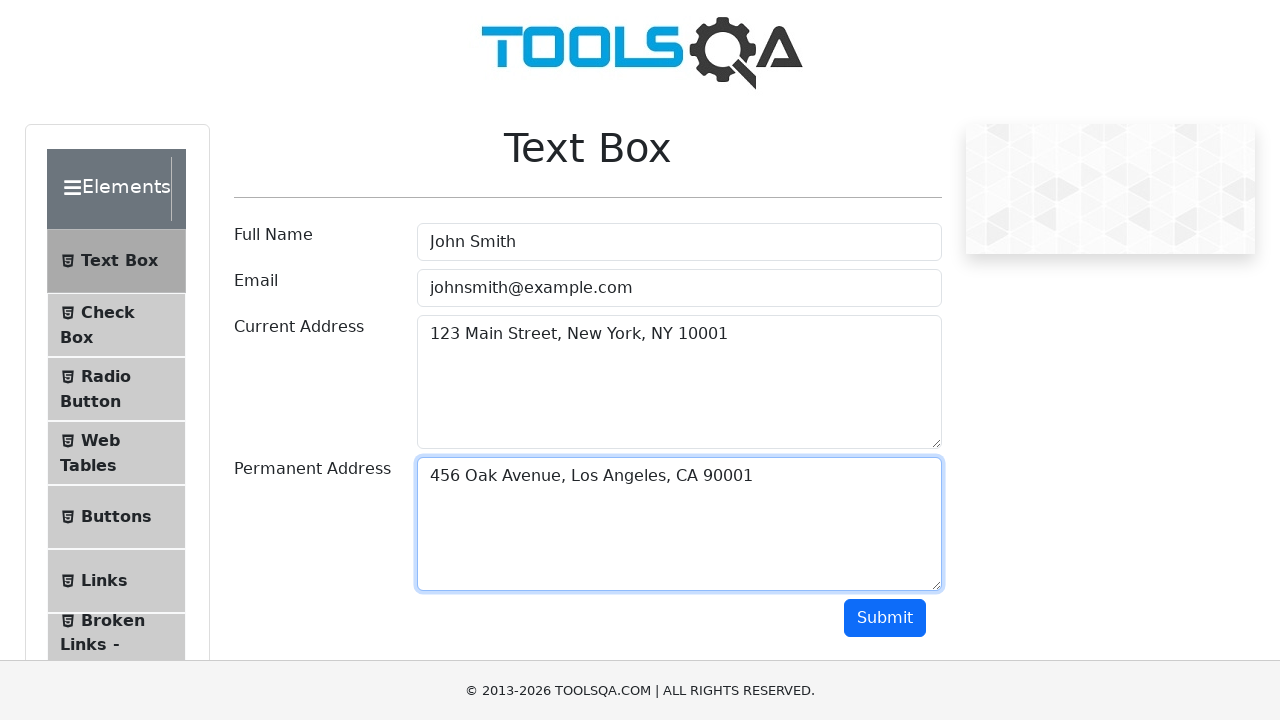

Waited for and verified the output is displayed
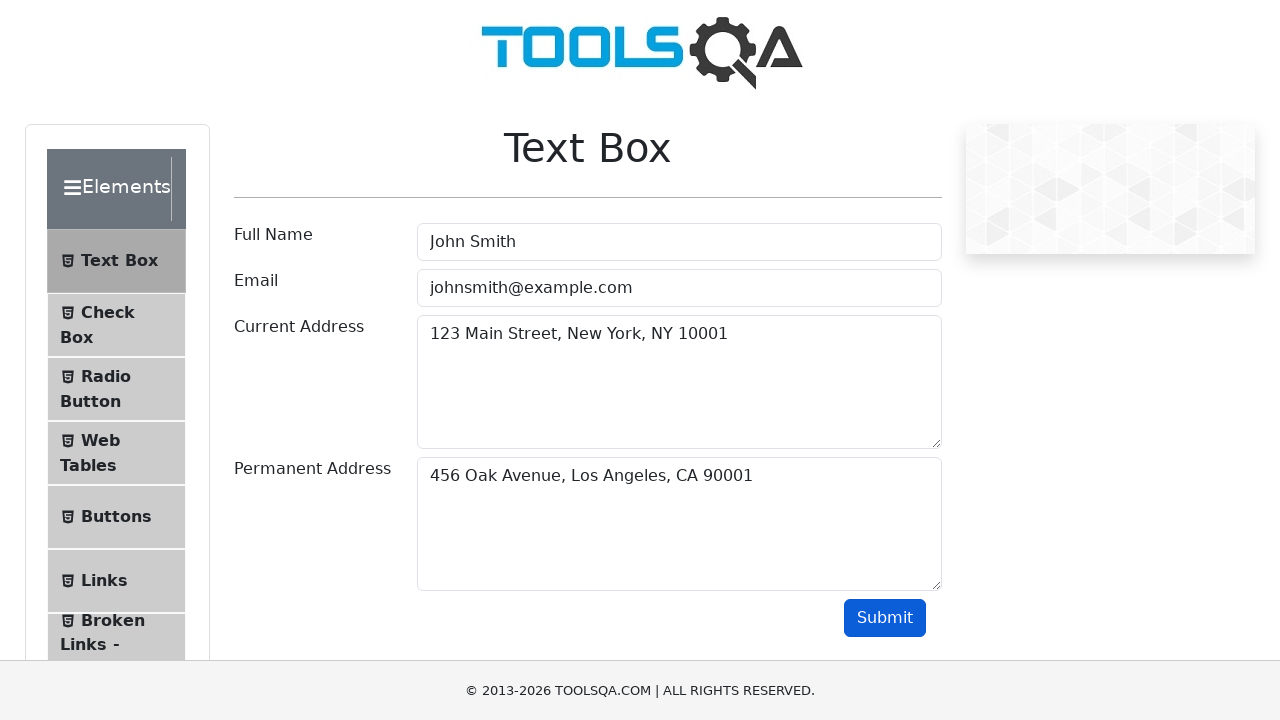

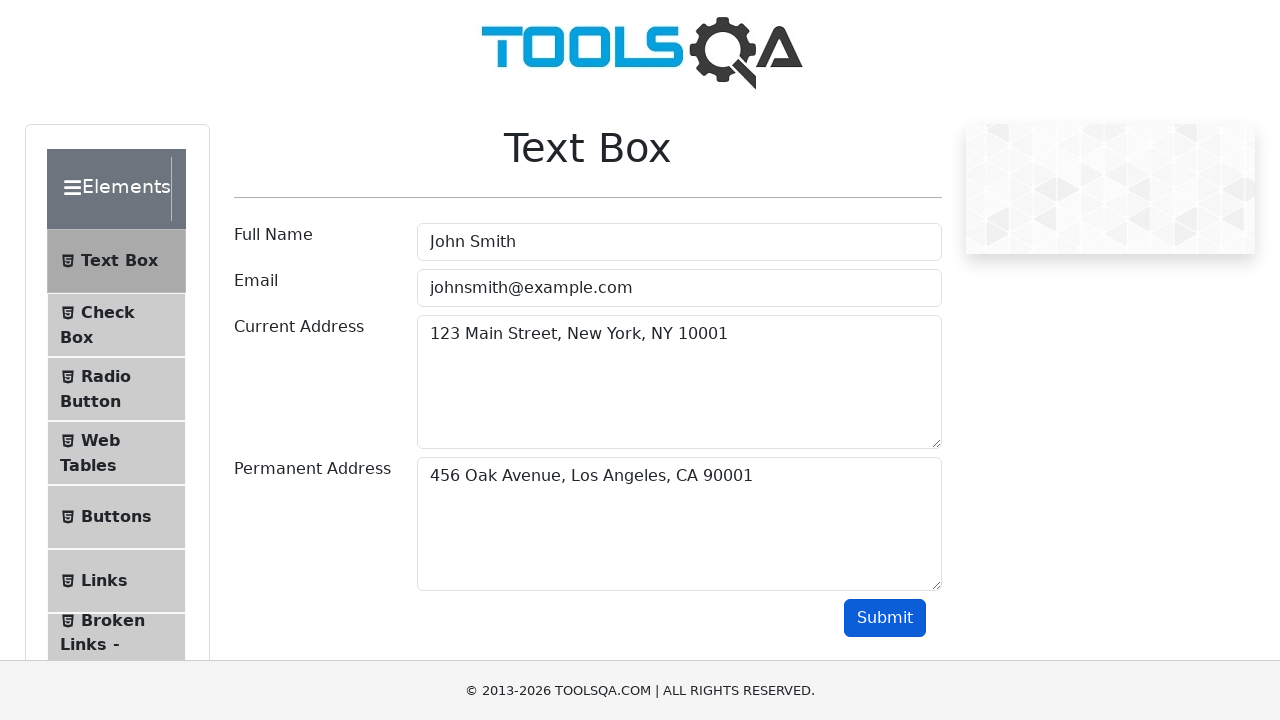